Navigates to the republic.jpn.org website and verifies the page loads successfully

Starting URL: http://republic.jpn.org/

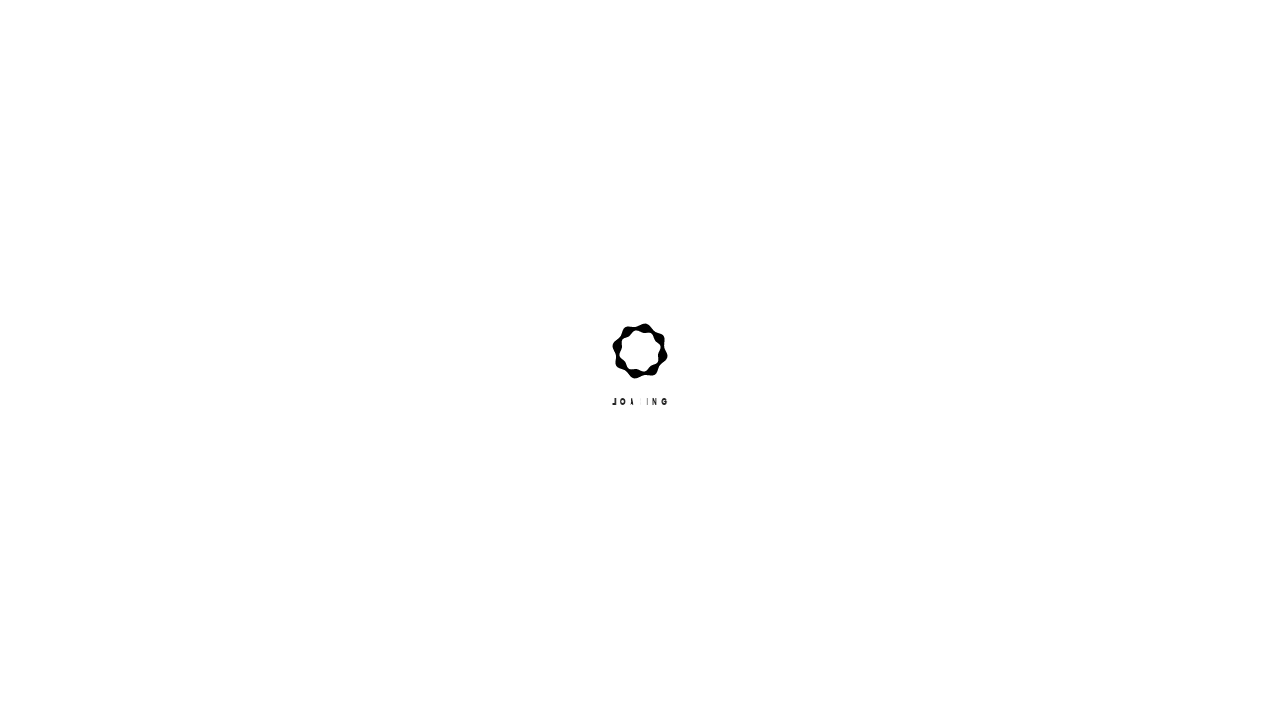

Waited for page DOM to be fully loaded at http://republic.jpn.org/
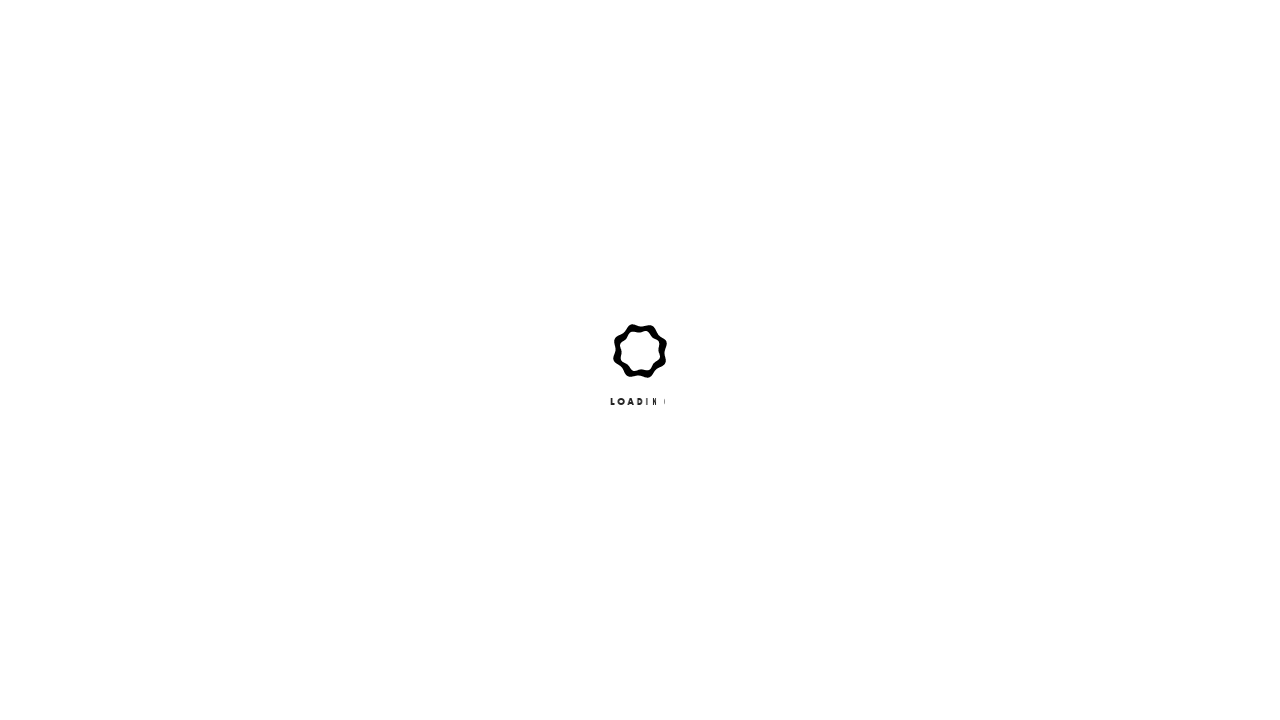

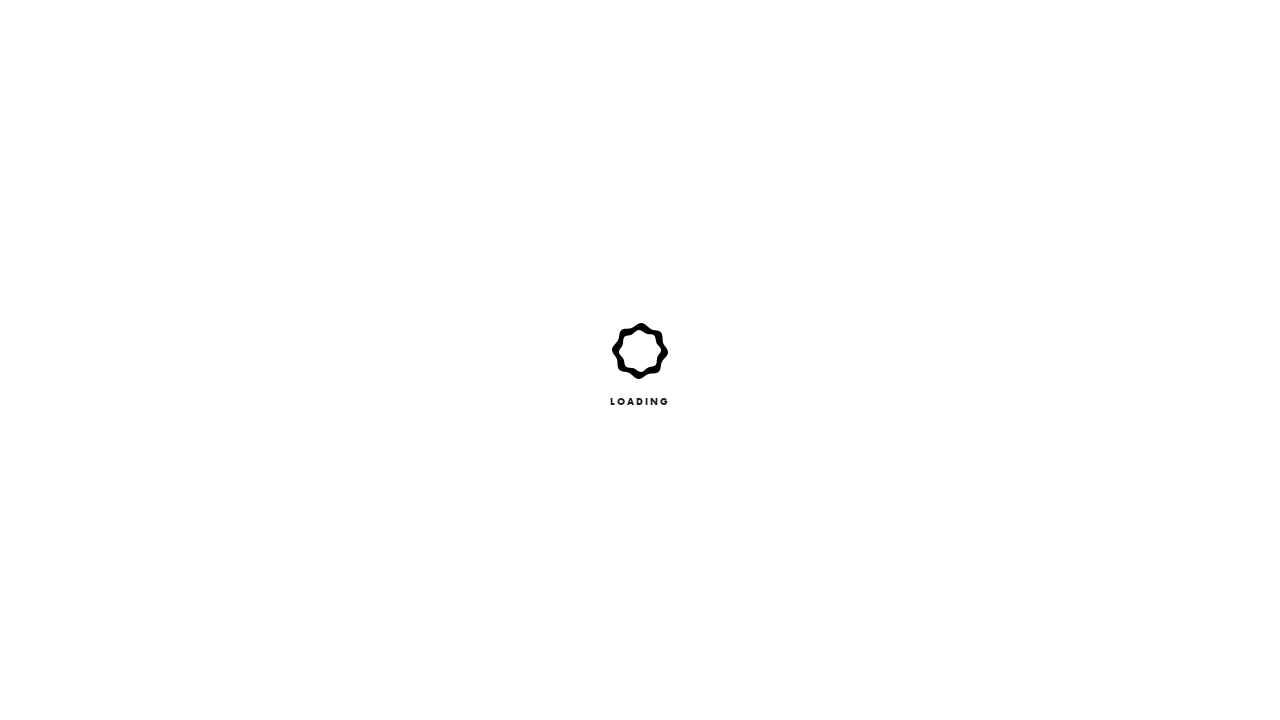